Tests dynamic elements by waiting for buttons to become clickable and visible

Starting URL: https://demoqa.com/dynamic-properties

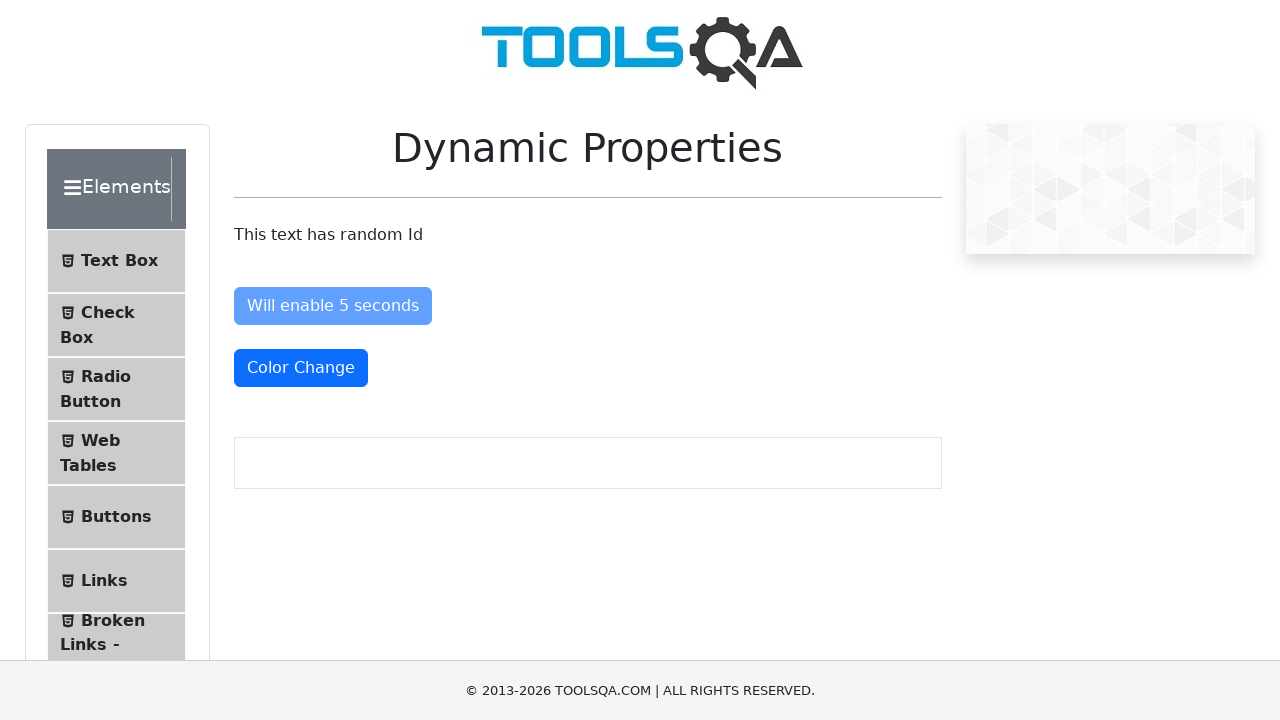

Waited for 'enableAfter' button to become visible
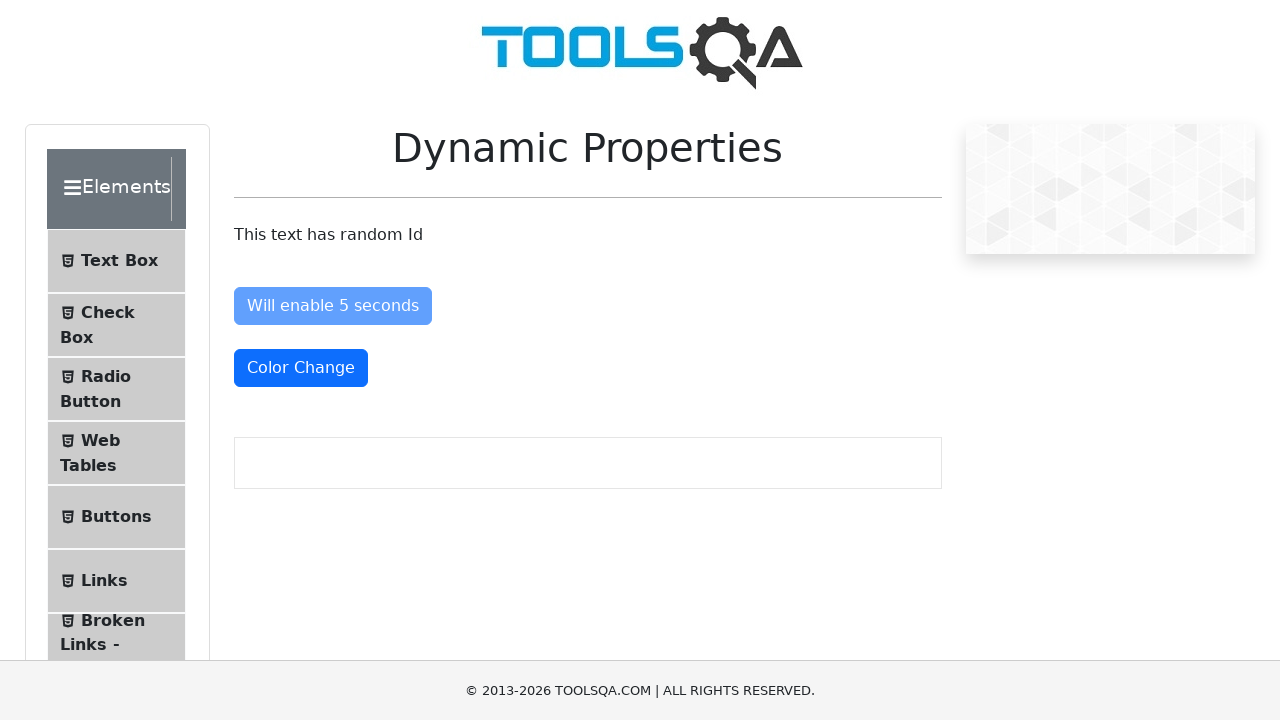

Waited for 'visibleAfter' button to become visible
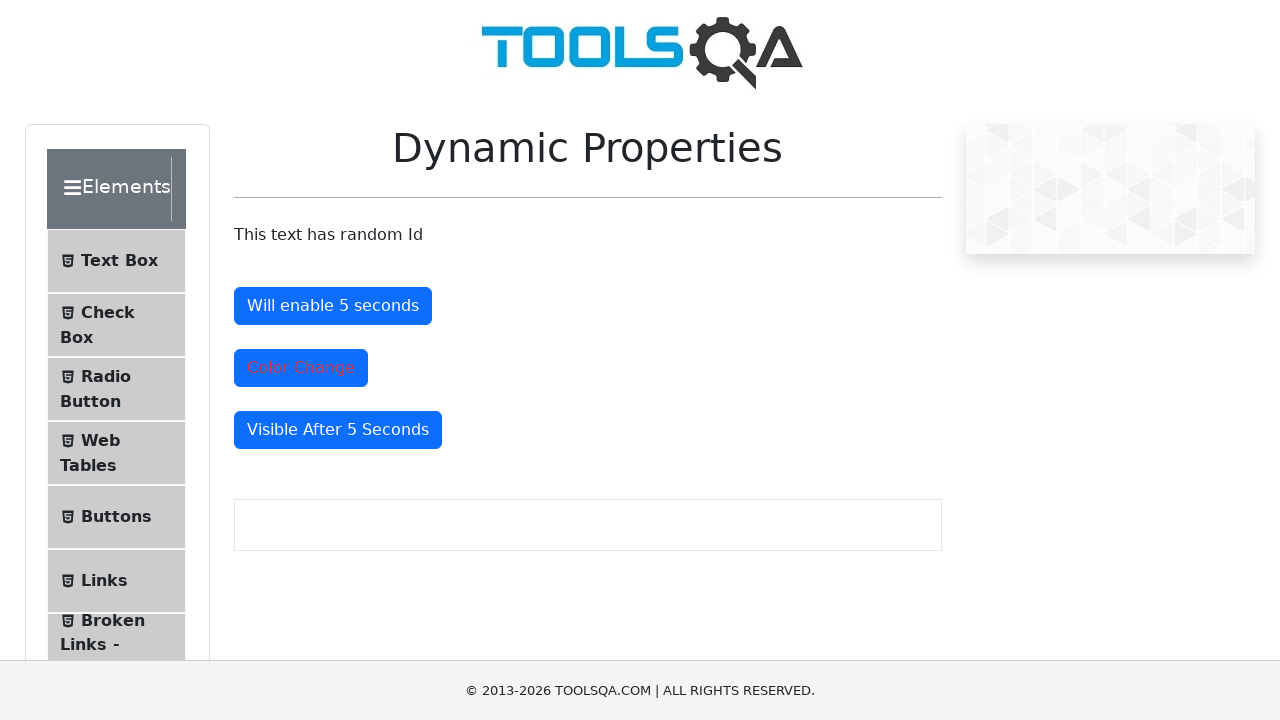

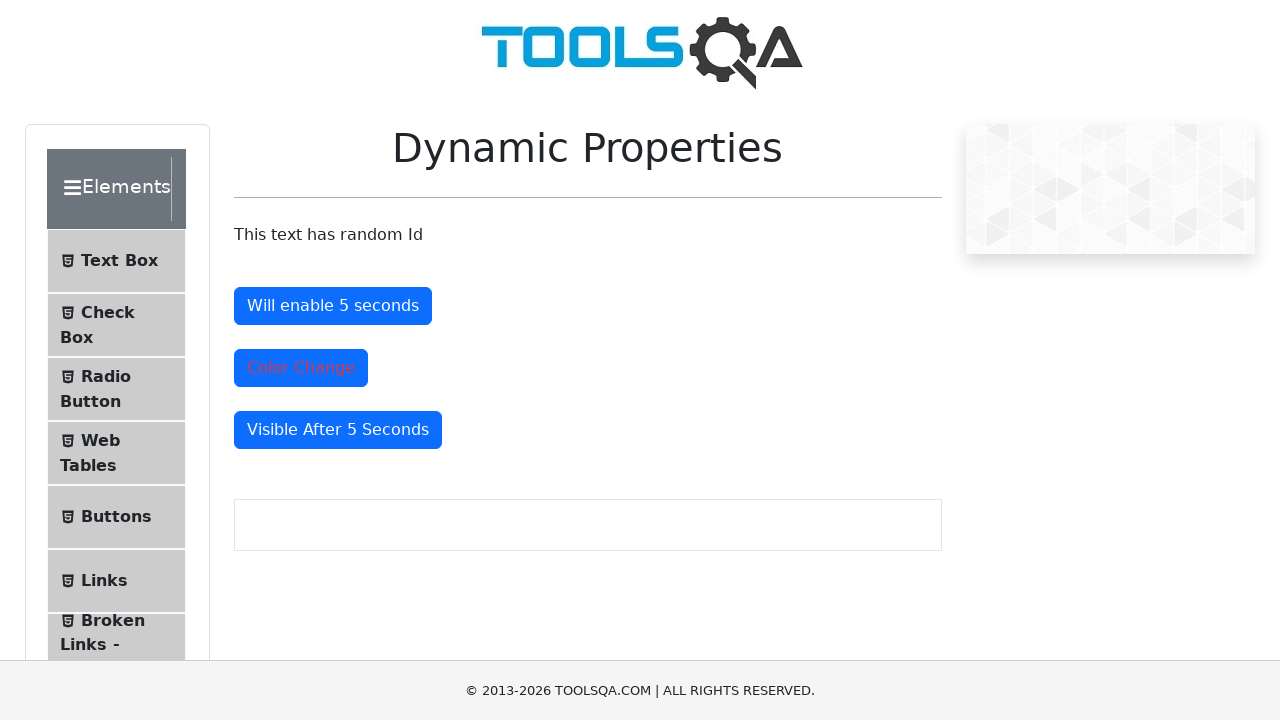